Tests the age form with map-based input, filling name and age fields and submitting

Starting URL: https://kristinek.github.io/site/examples/age

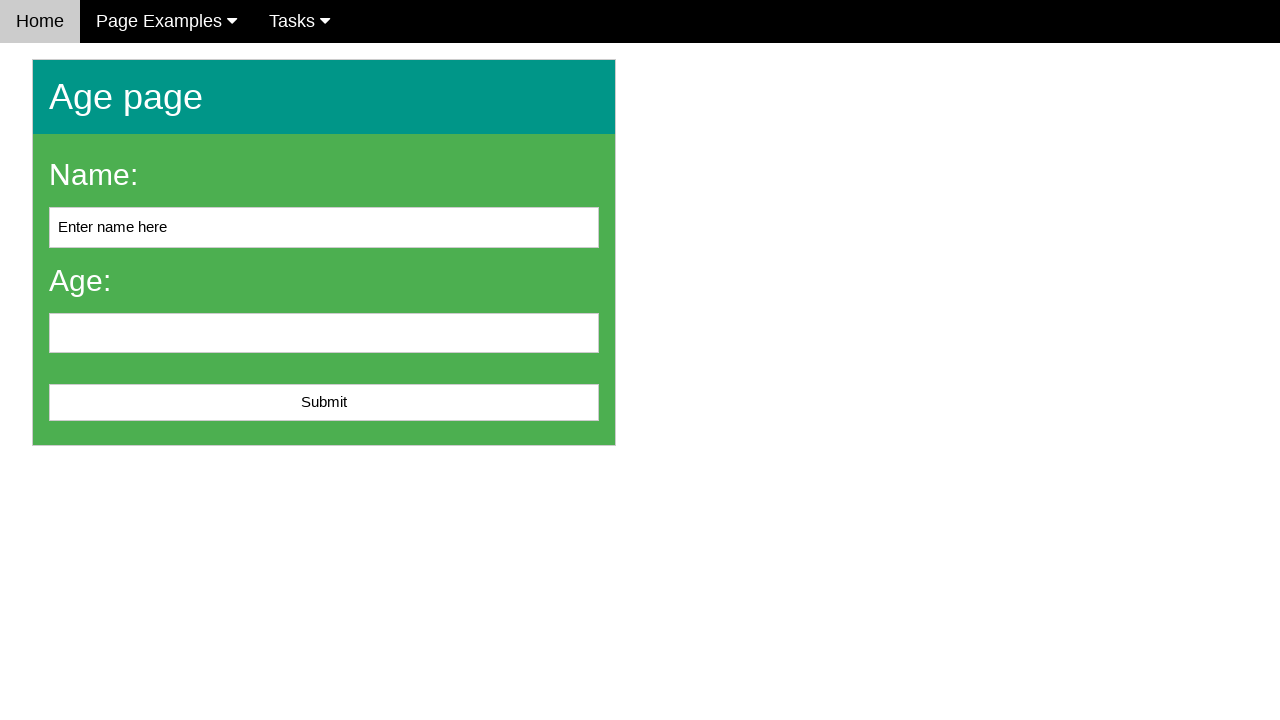

Cleared the name field on #name
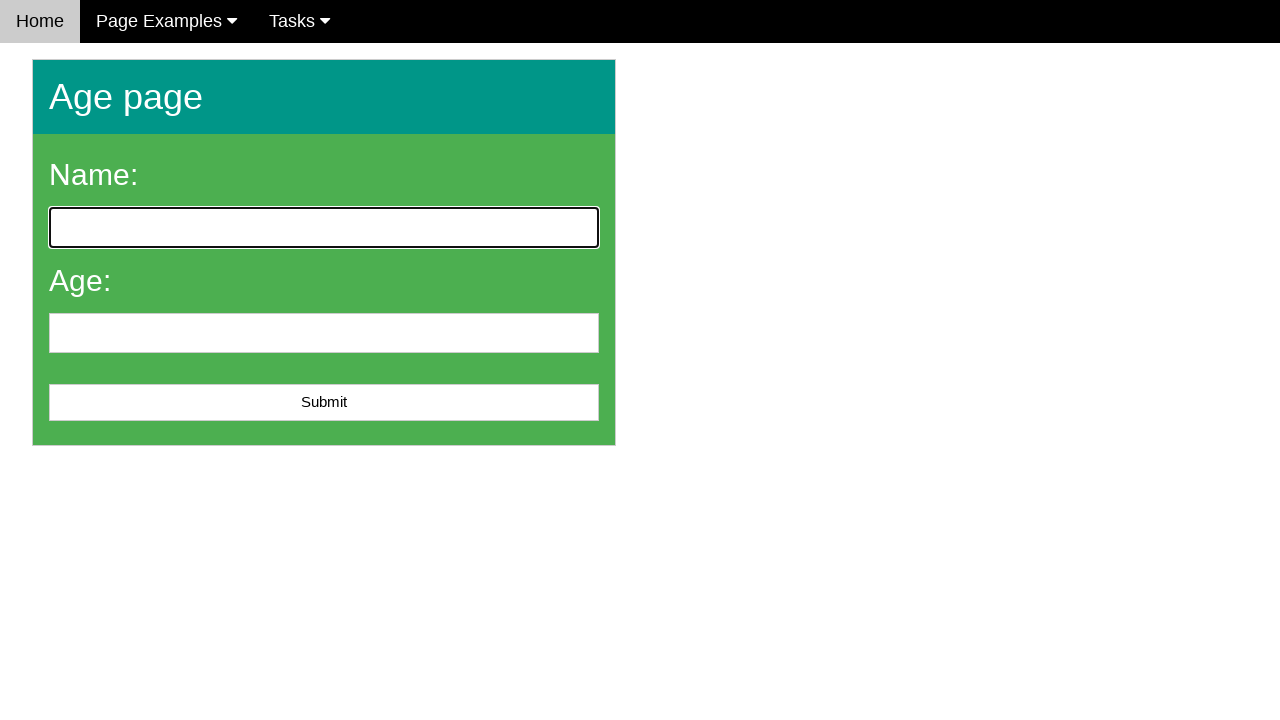

Filled name field with 'Alice Johnson' on #name
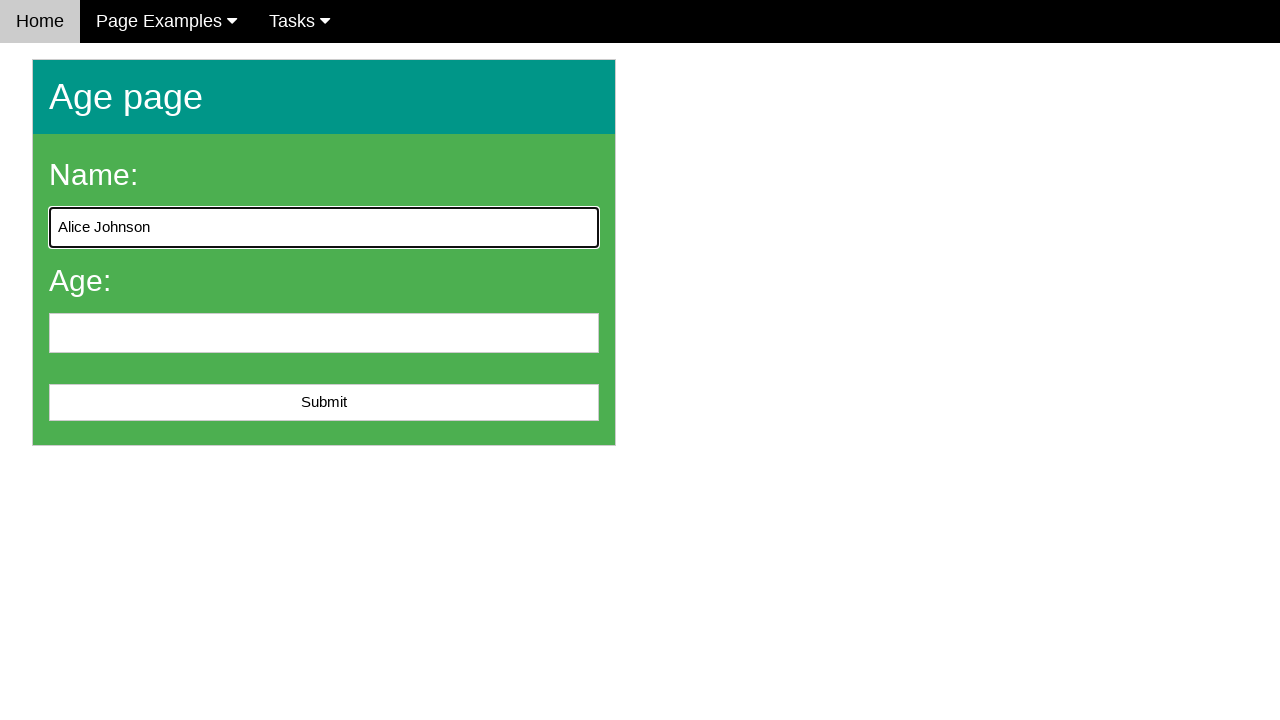

Cleared the age field on #age
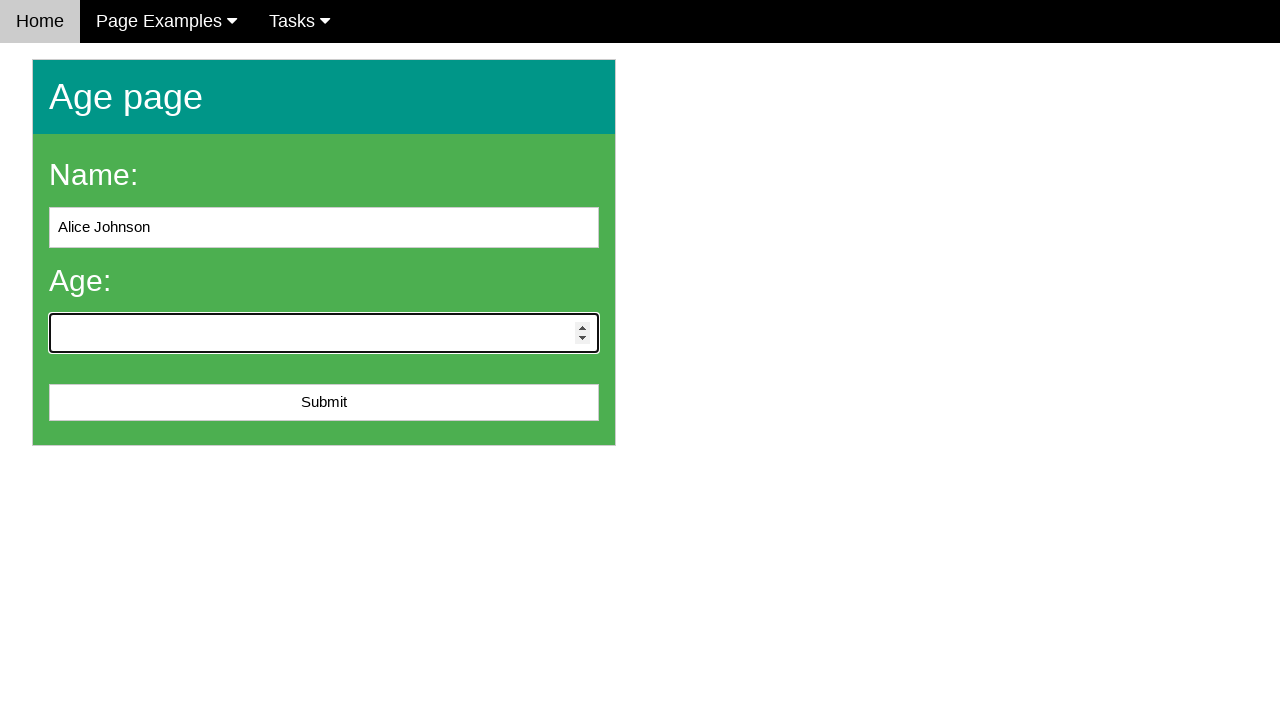

Filled age field with '30' on #age
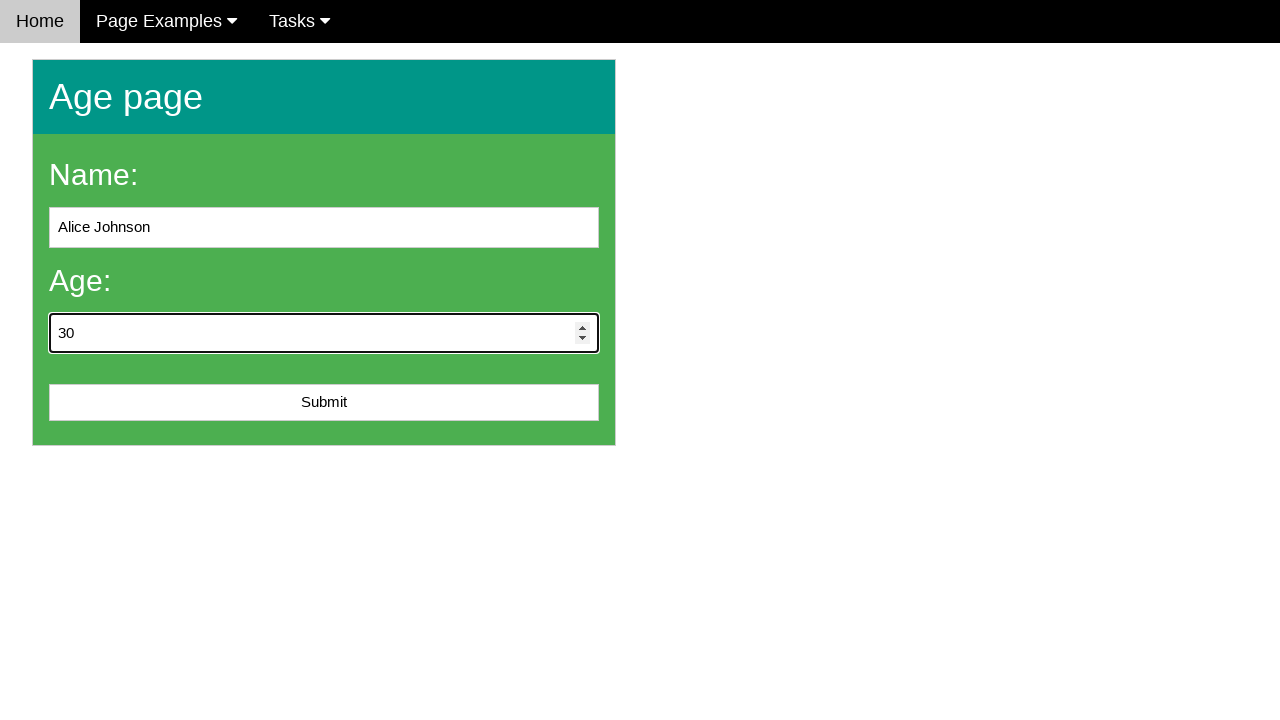

Clicked the submit button at (324, 403) on #submit
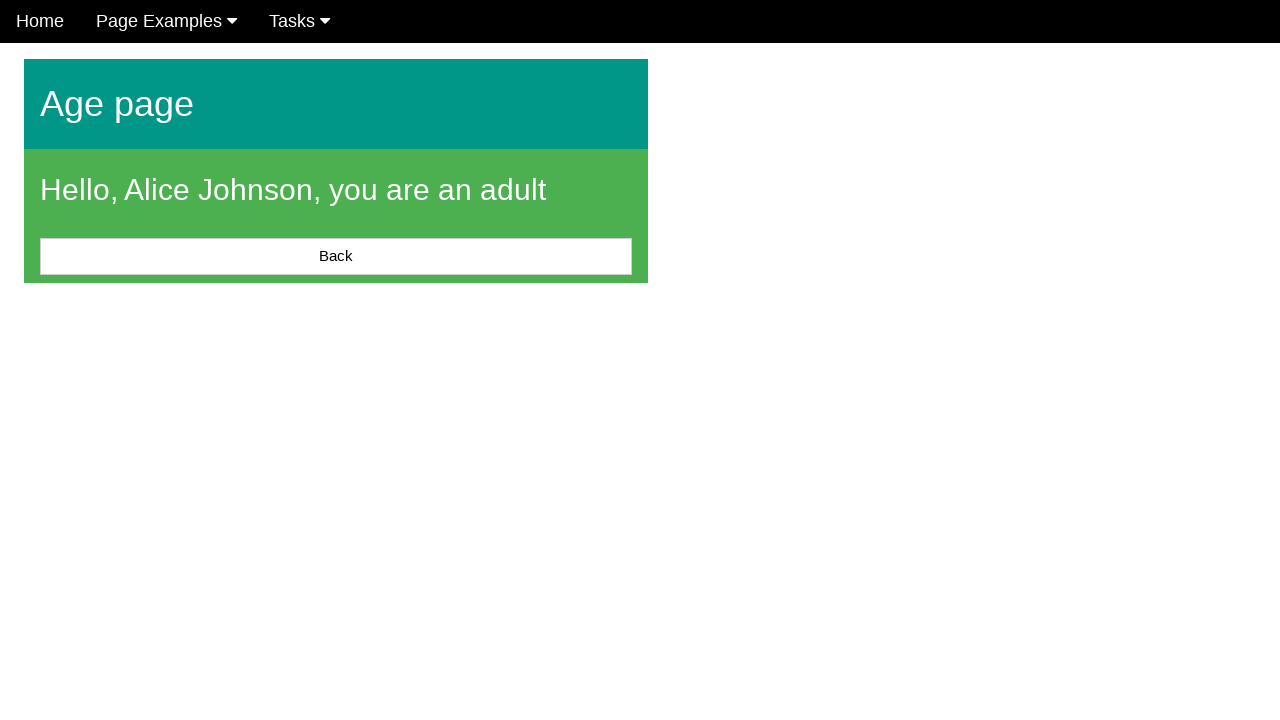

Result message appeared after form submission
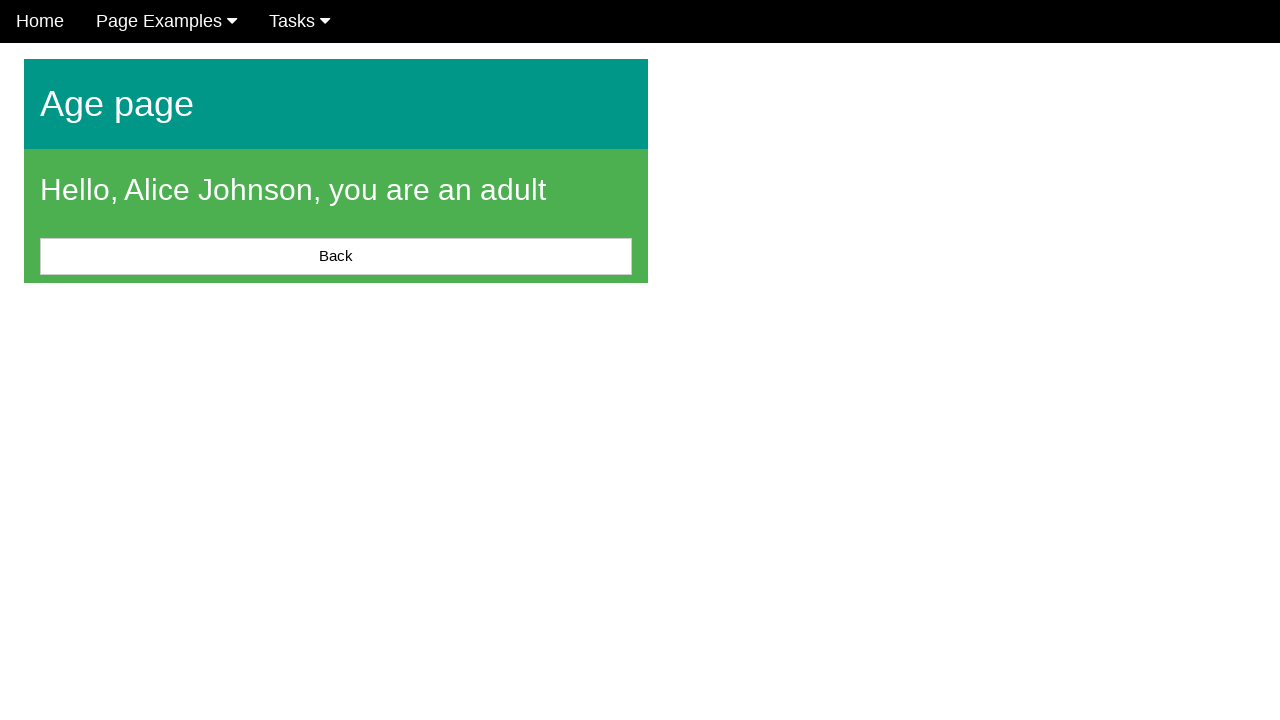

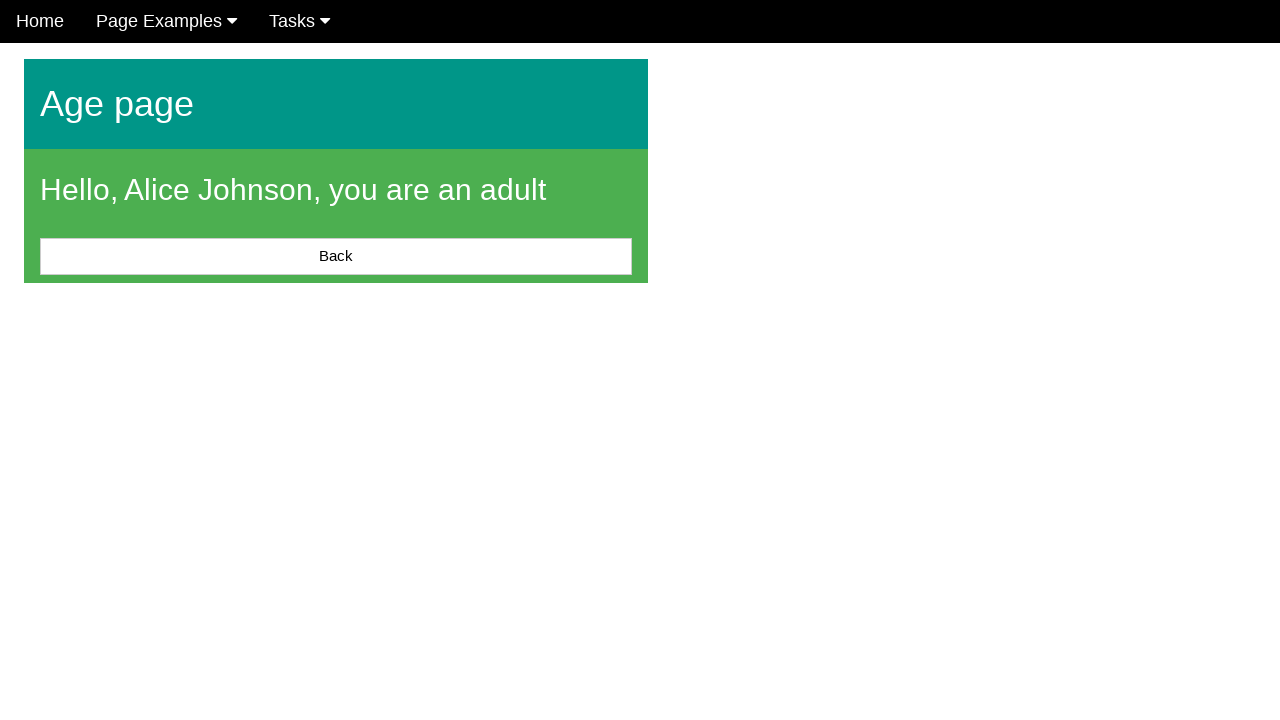